Tests dynamic control functionality by verifying a textbox is initially disabled, clicking Enable button, and confirming the textbox becomes enabled with a success message

Starting URL: https://the-internet.herokuapp.com/dynamic_controls

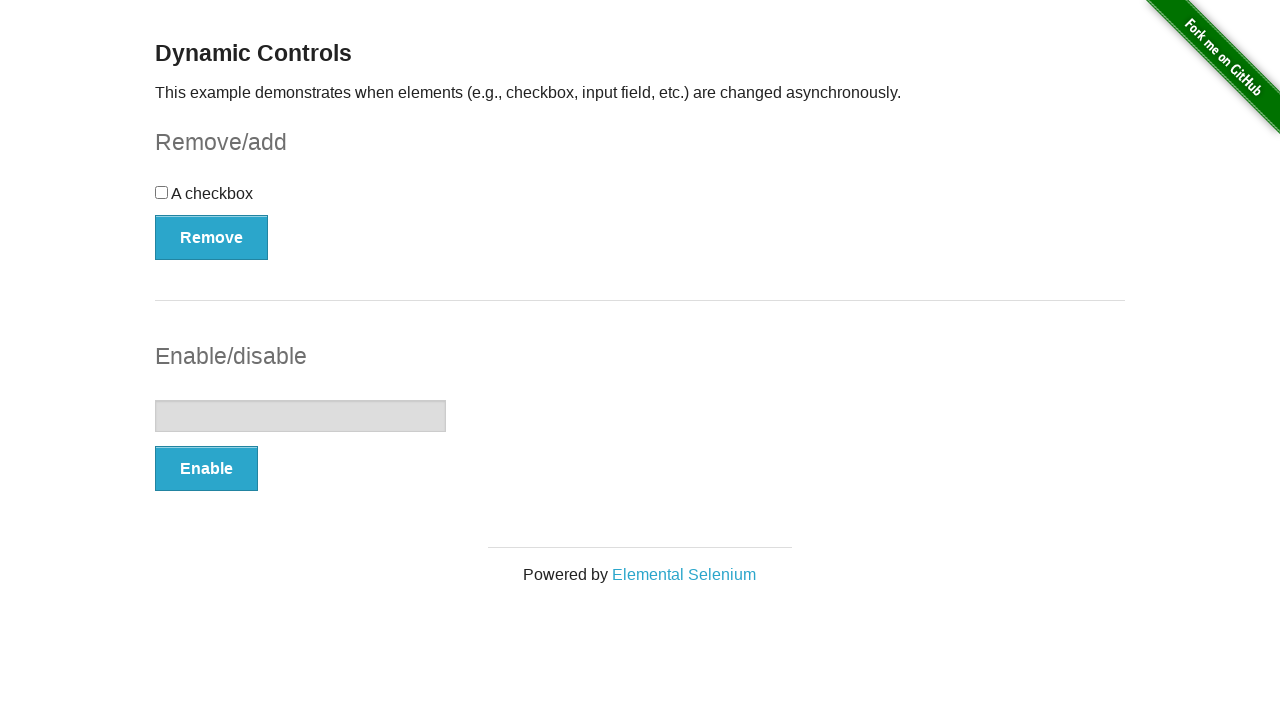

Verified textbox is initially disabled
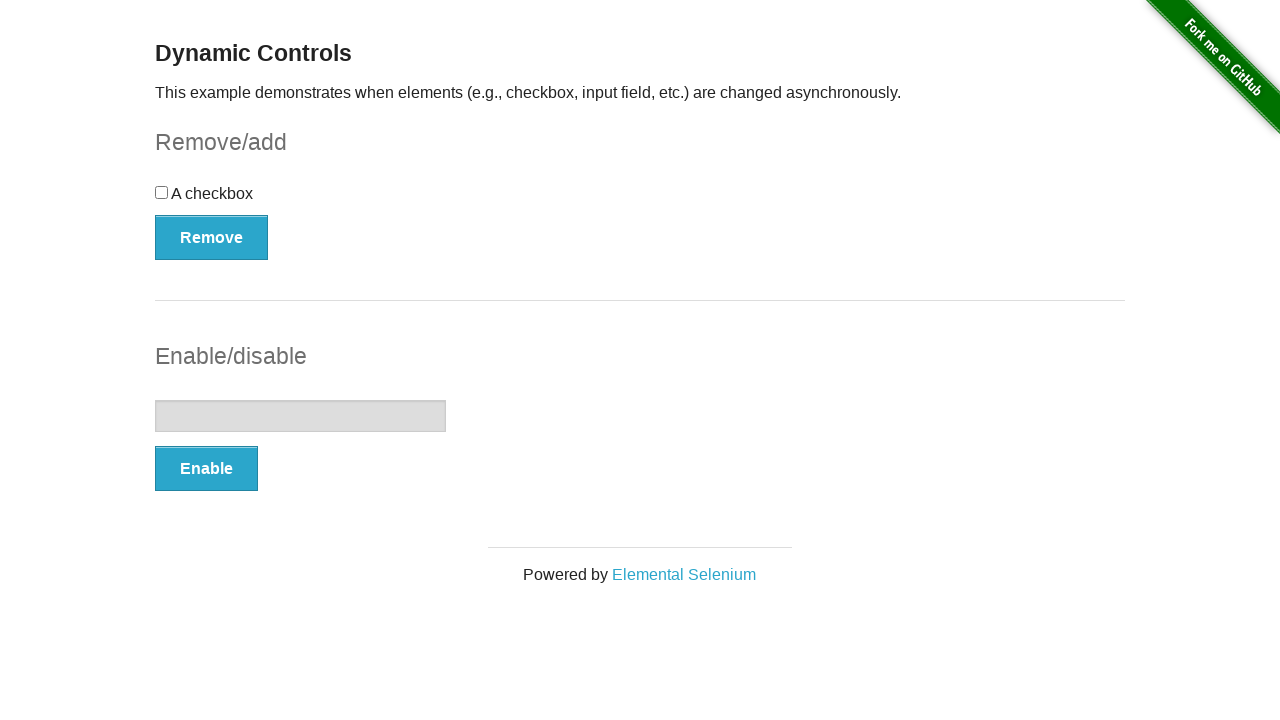

Clicked Enable button at (206, 469) on button:has-text('Enable')
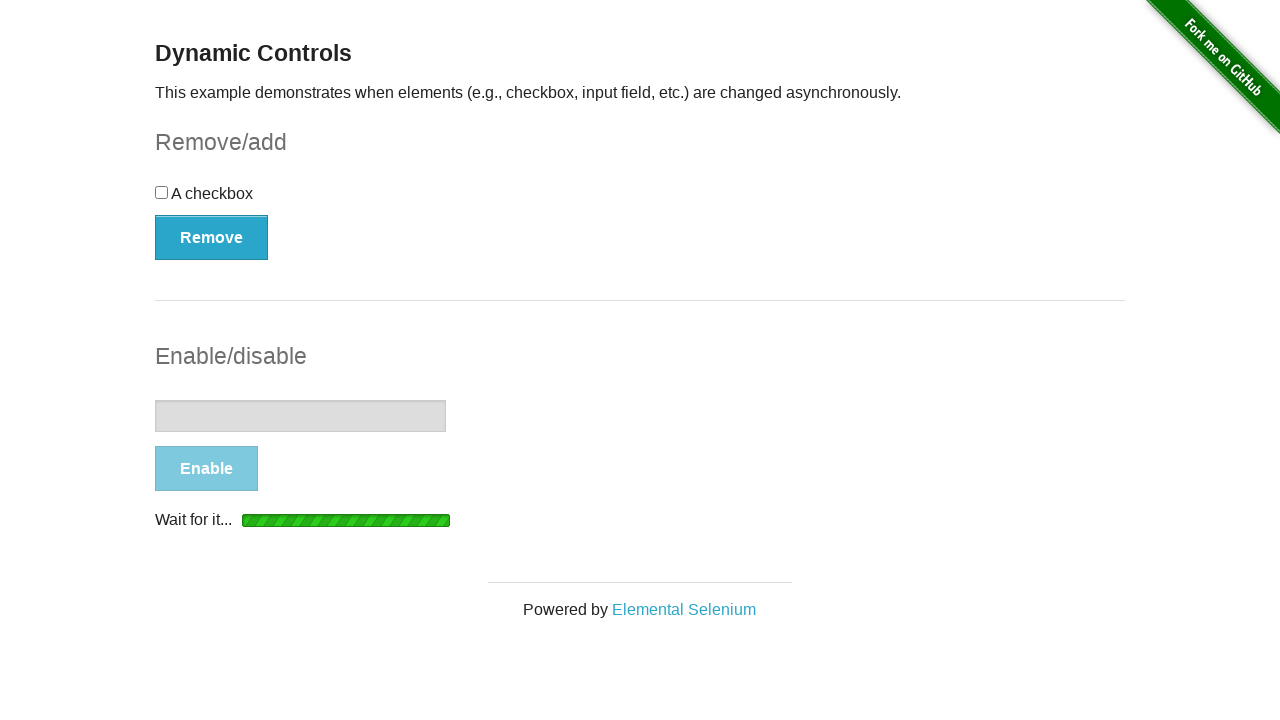

Waited for textbox to become enabled
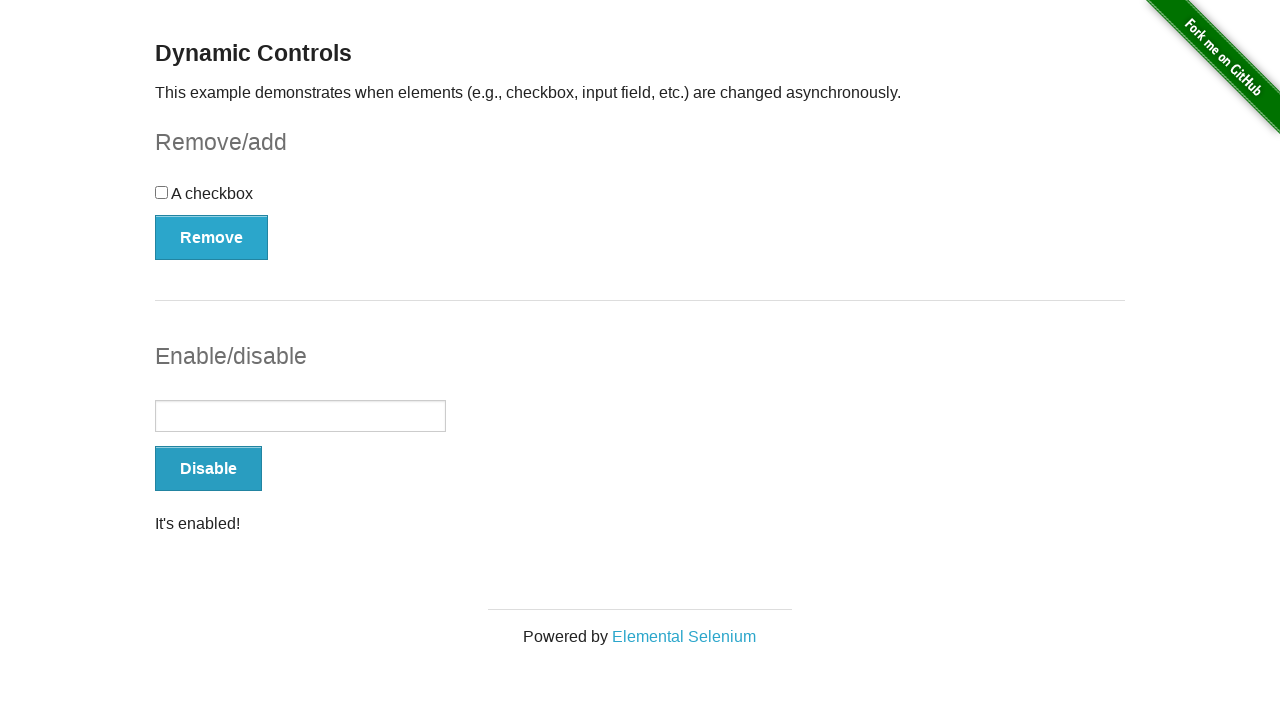

Success message appeared and became visible
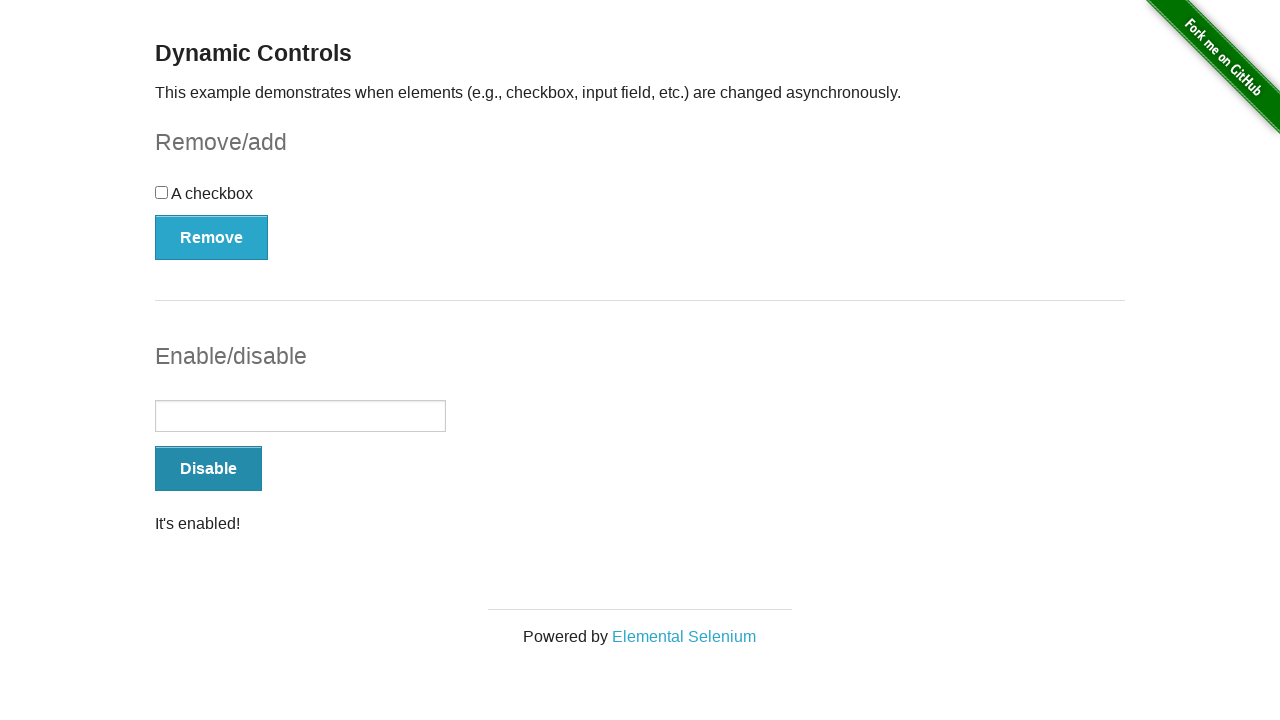

Confirmed success message is visible
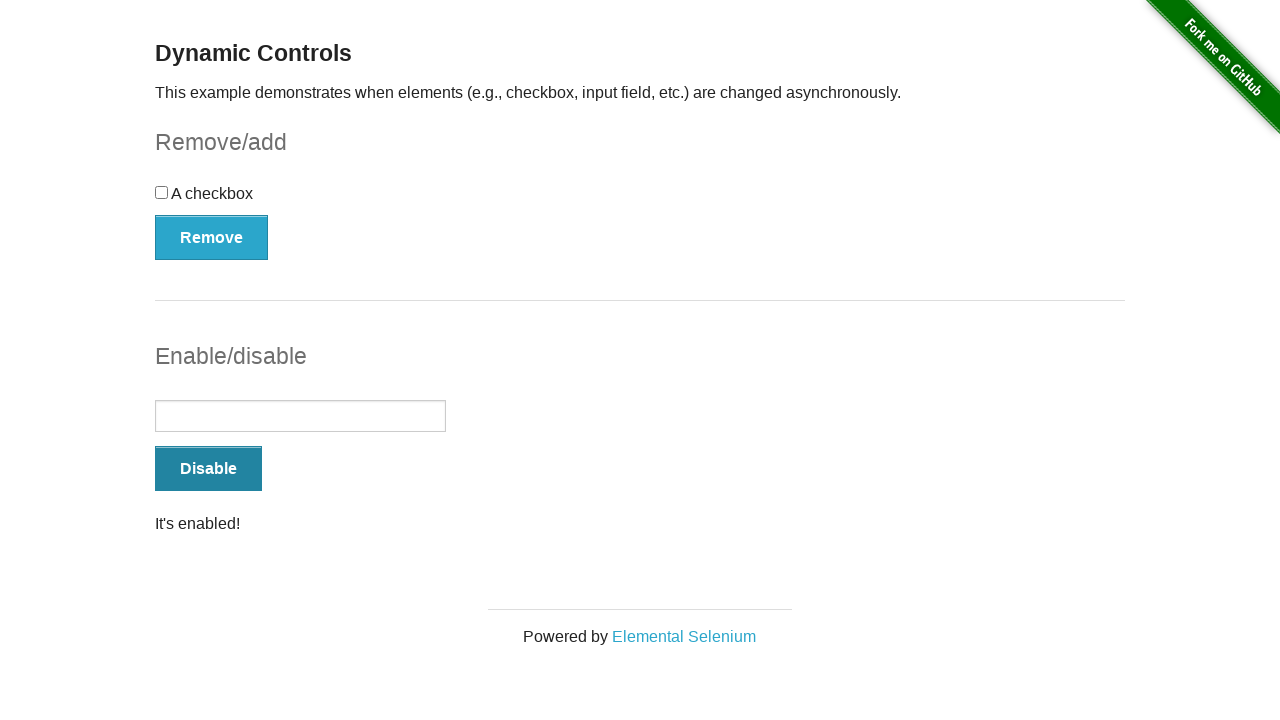

Confirmed success message contains 'It's enabled!'
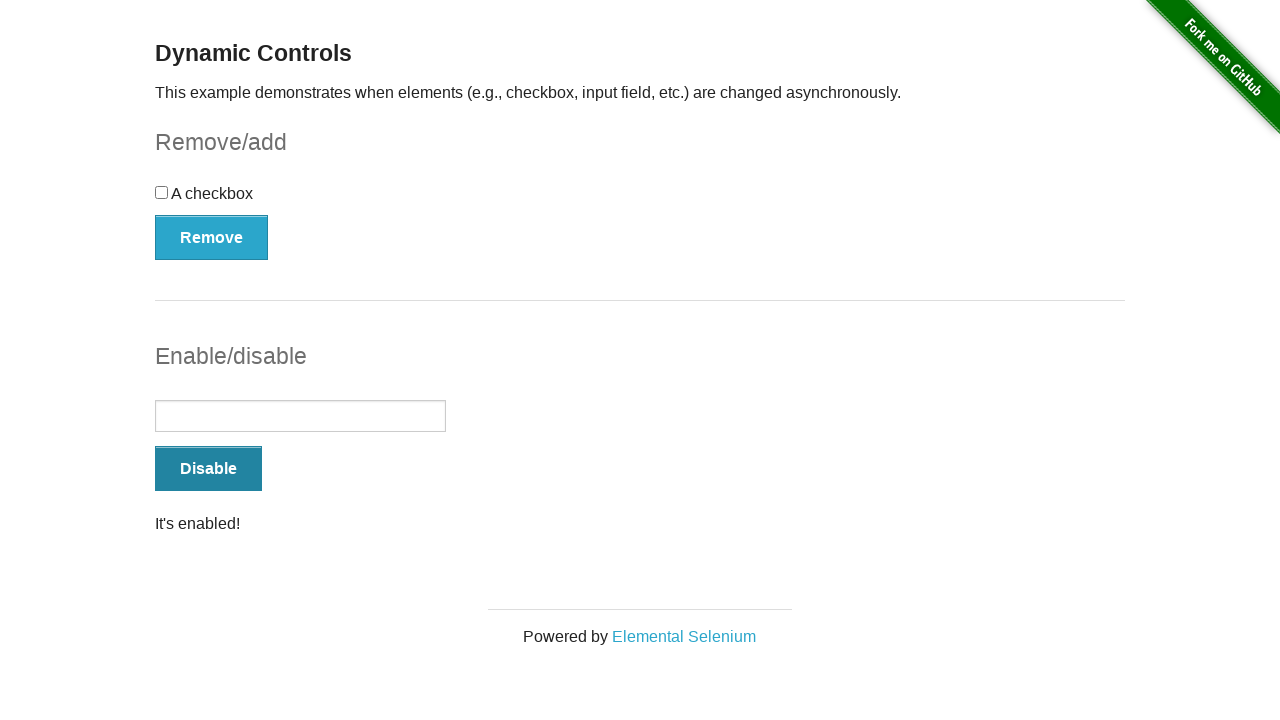

Verified textbox is now enabled
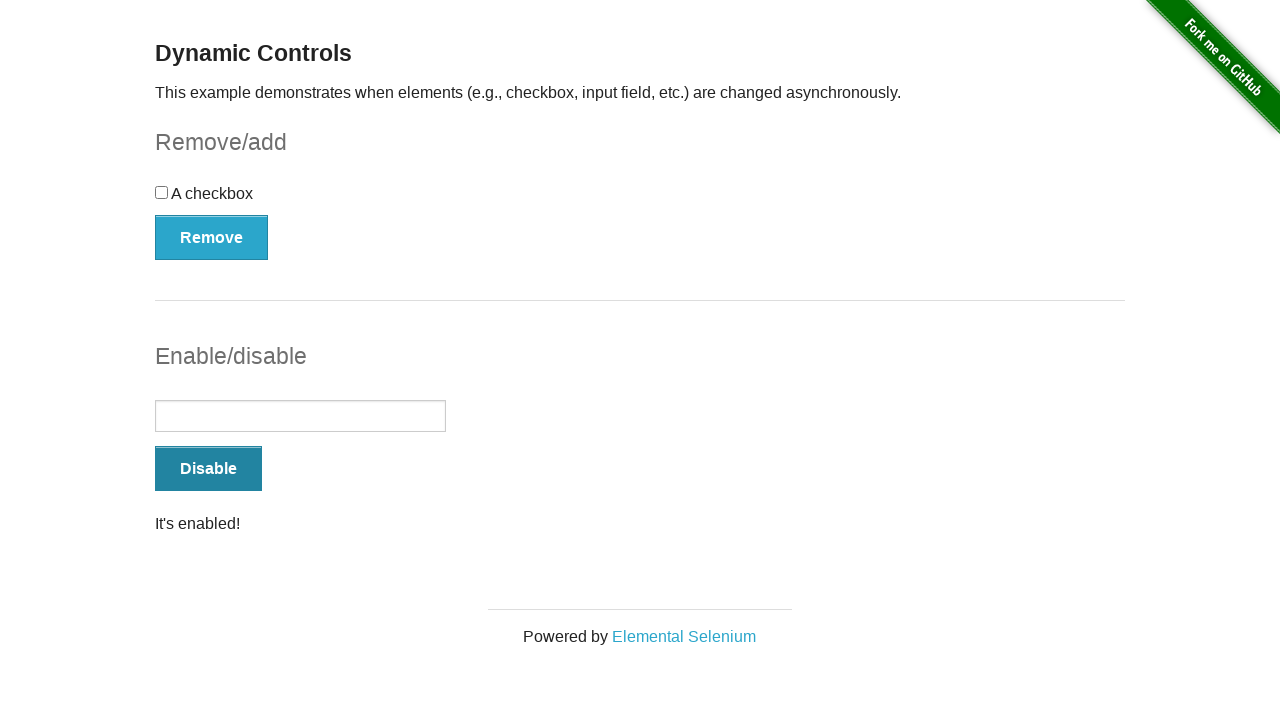

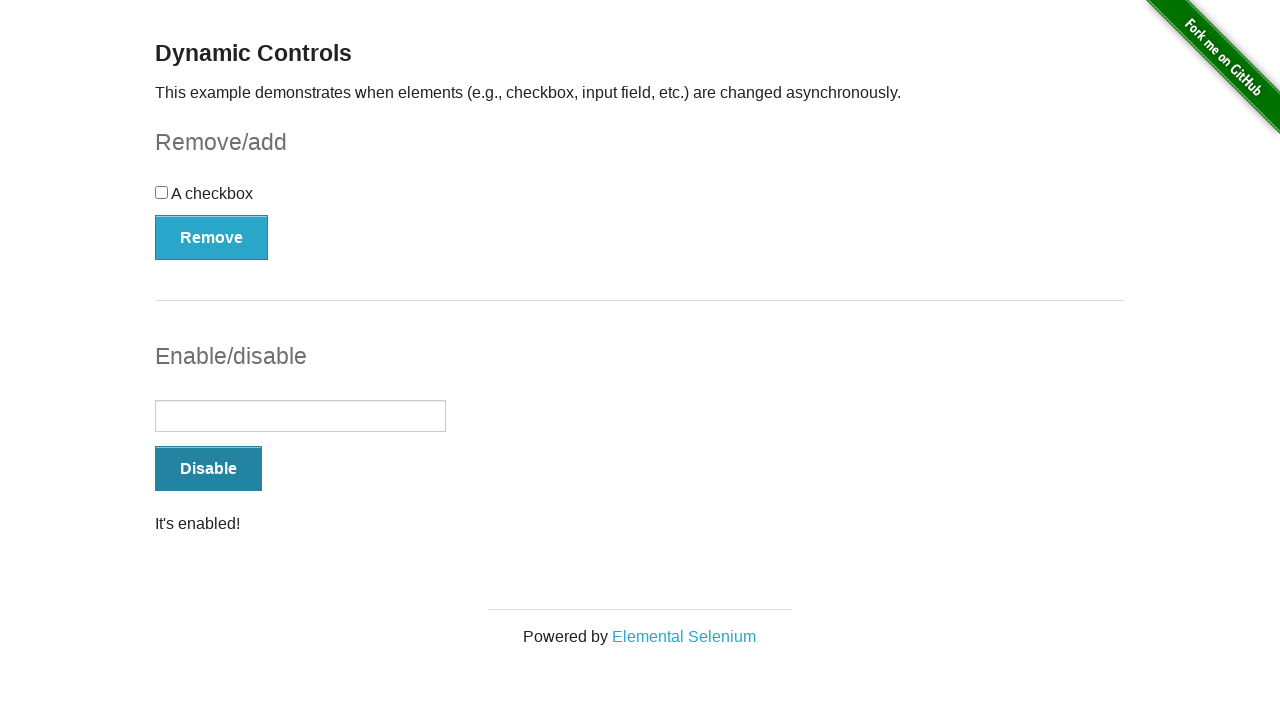